Tests browser navigation capabilities including forward, back, refresh, and window management operations

Starting URL: https://cosmocode.io/automation-practice

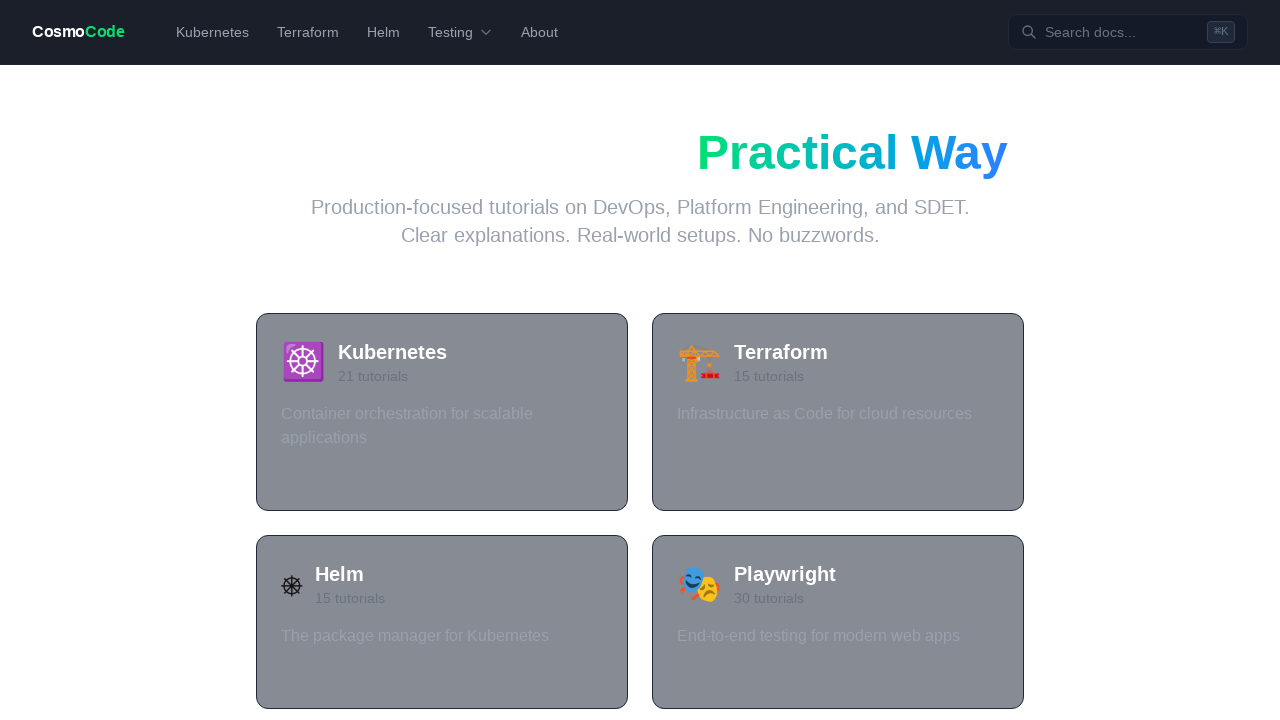

Navigated to https://selenium.dev
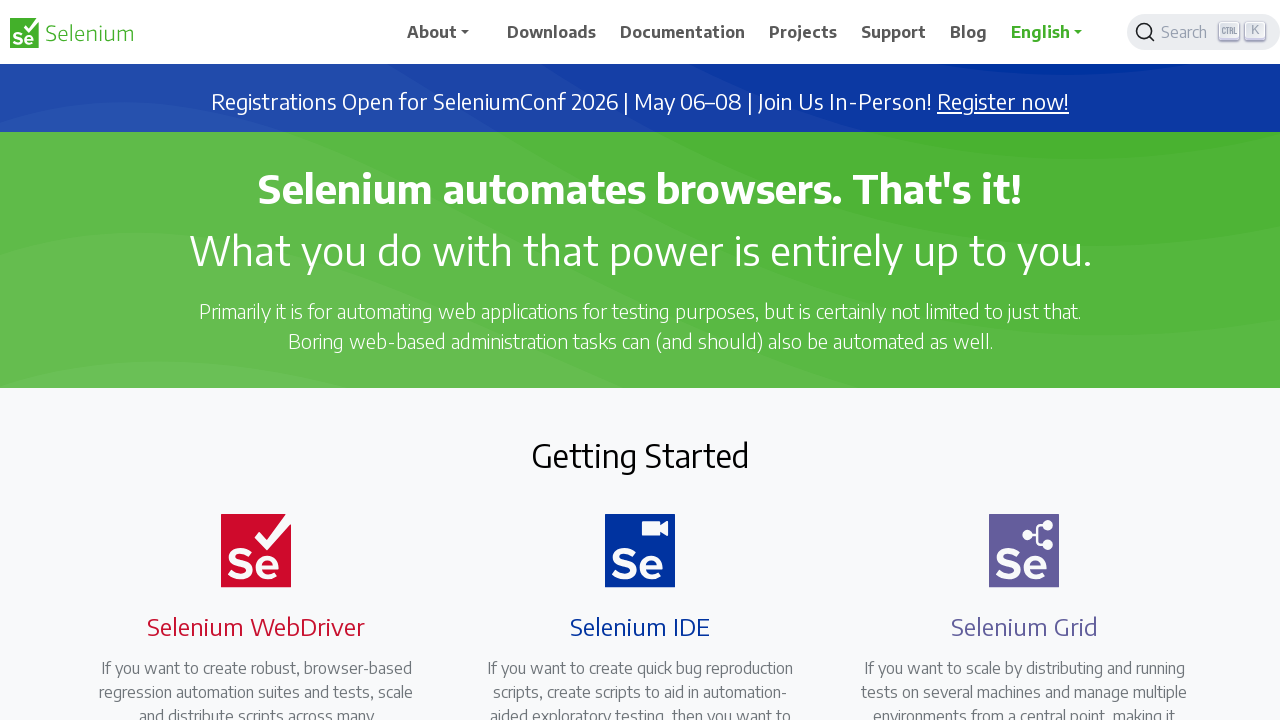

Navigated back to automation practice site
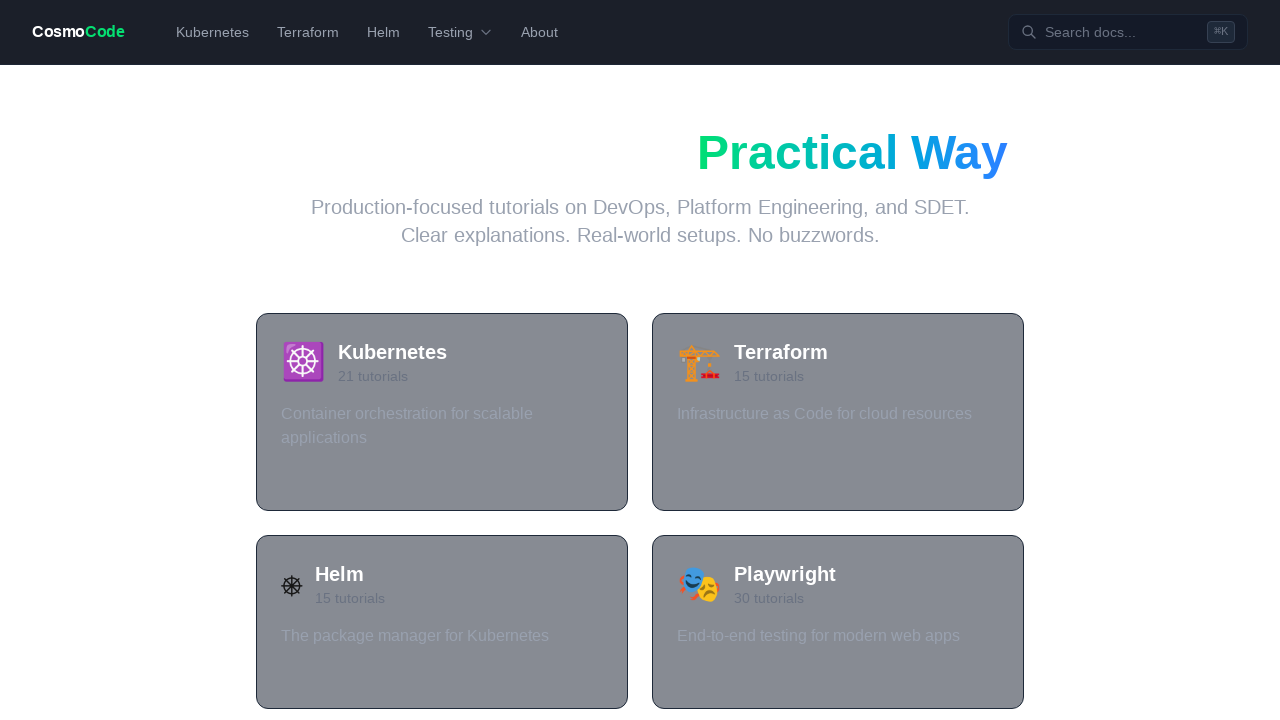

Navigated forward to Selenium site
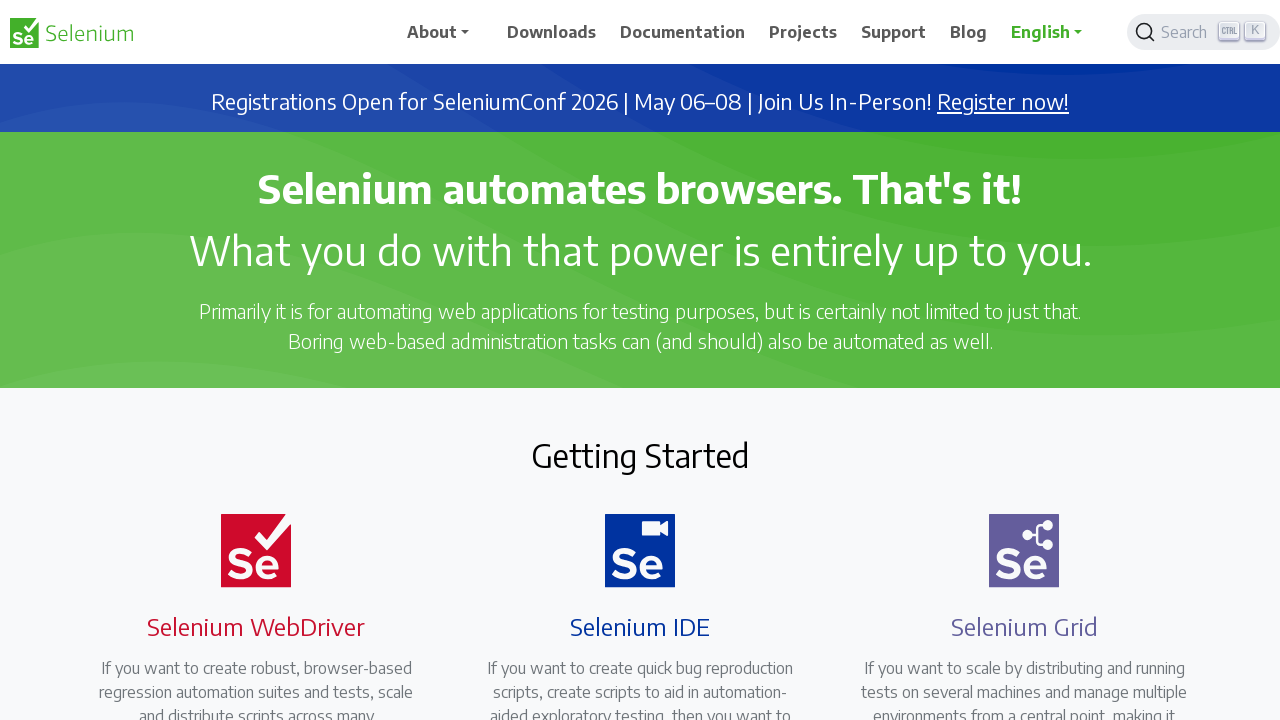

Refreshed the current page
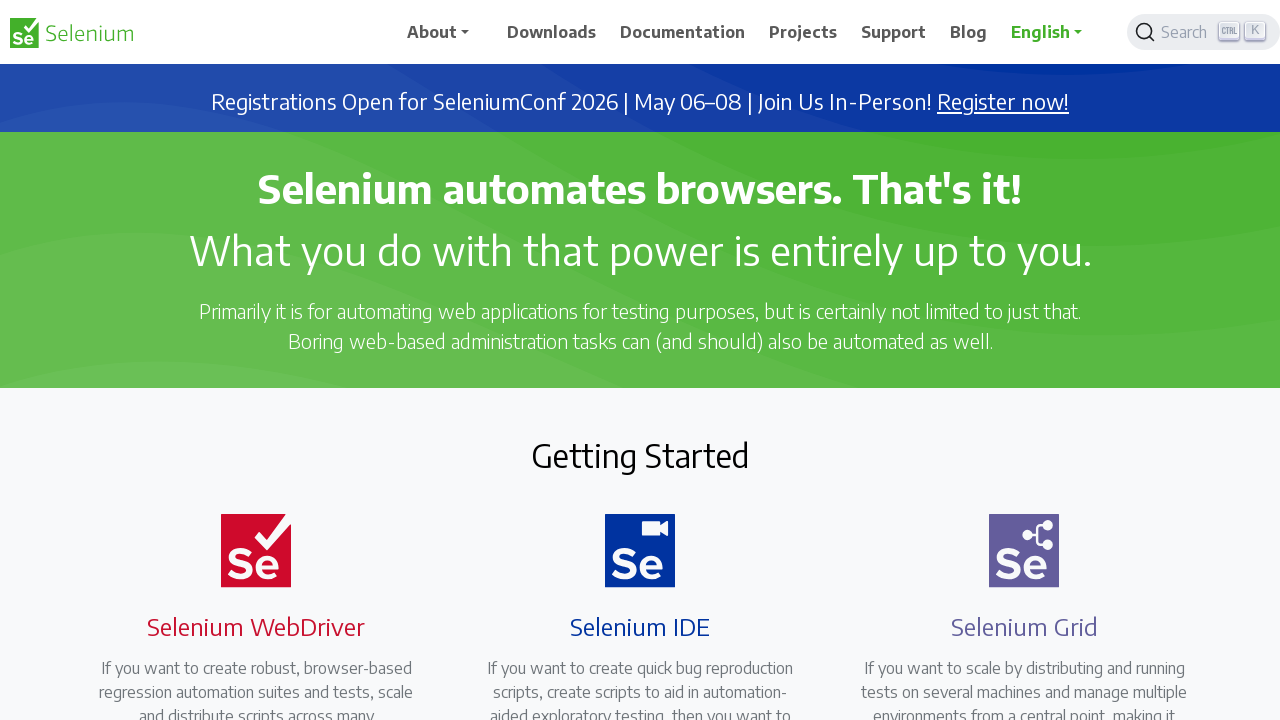

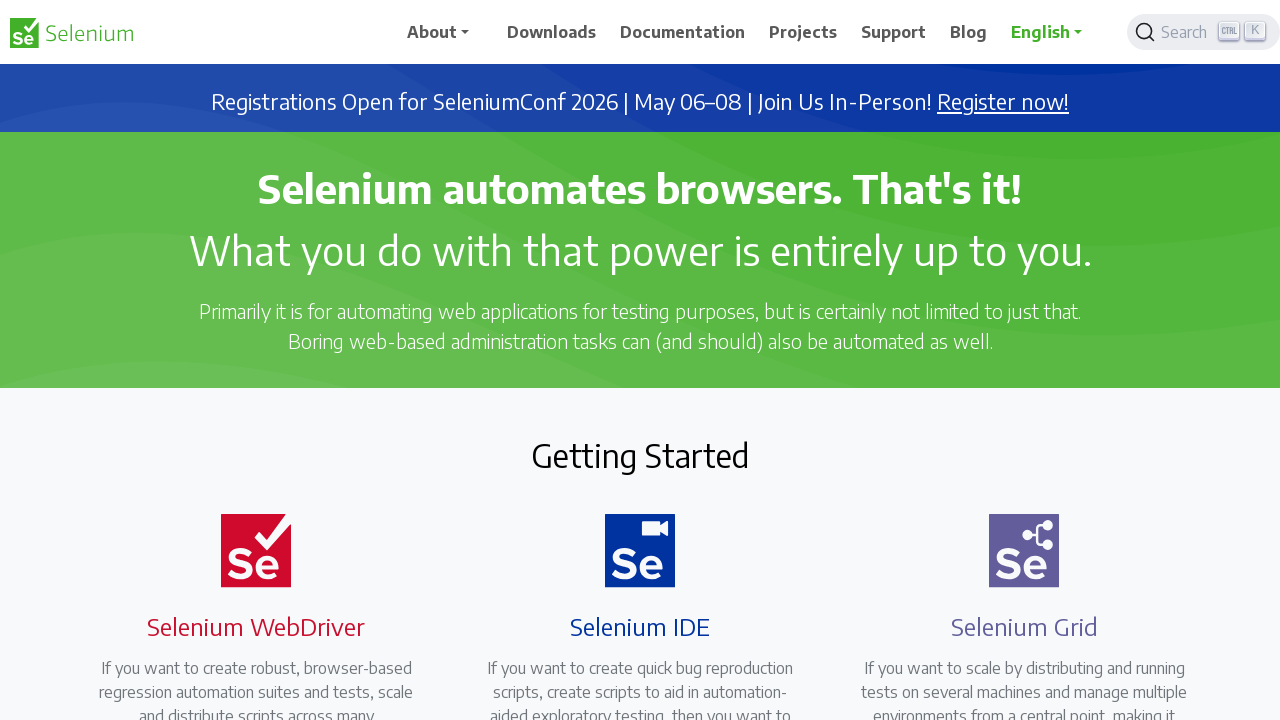